Tests calendar date picker functionality by selecting a specific date (June 15, 2027) through year, month, and day navigation, then verifies the selection.

Starting URL: https://rahulshettyacademy.com/seleniumPractise/#/offers

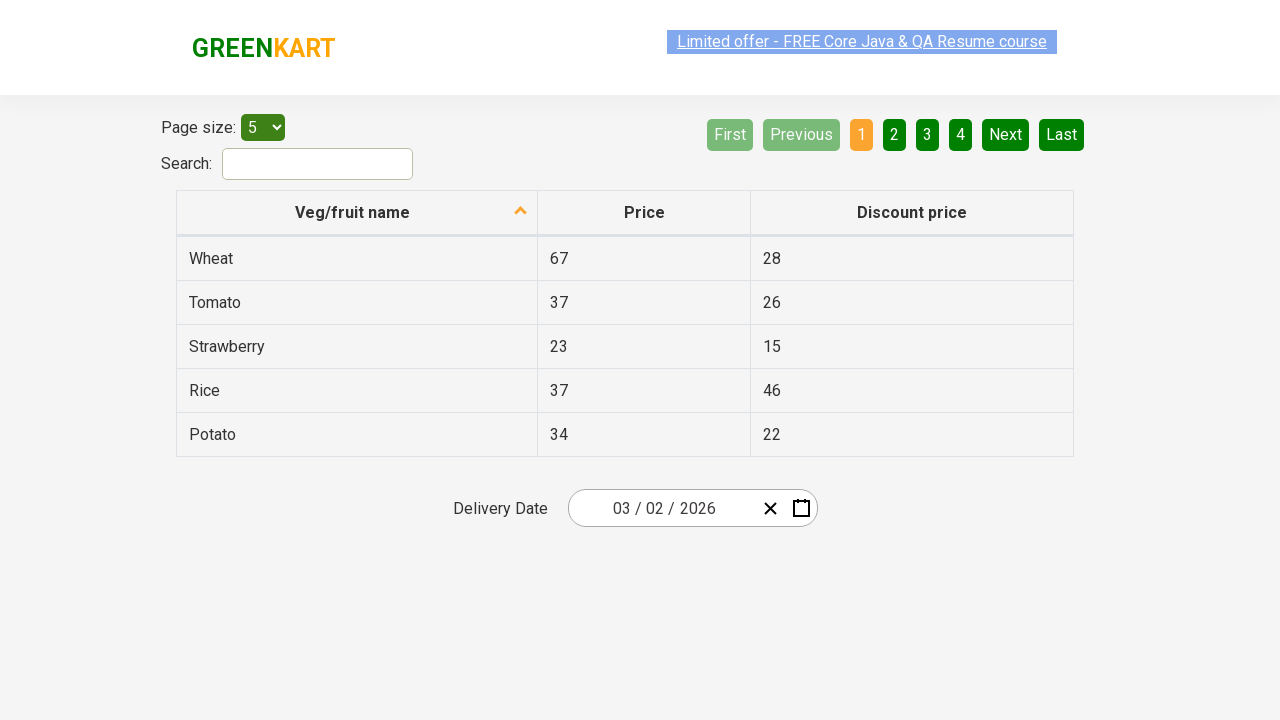

Waited 5000ms for page to load
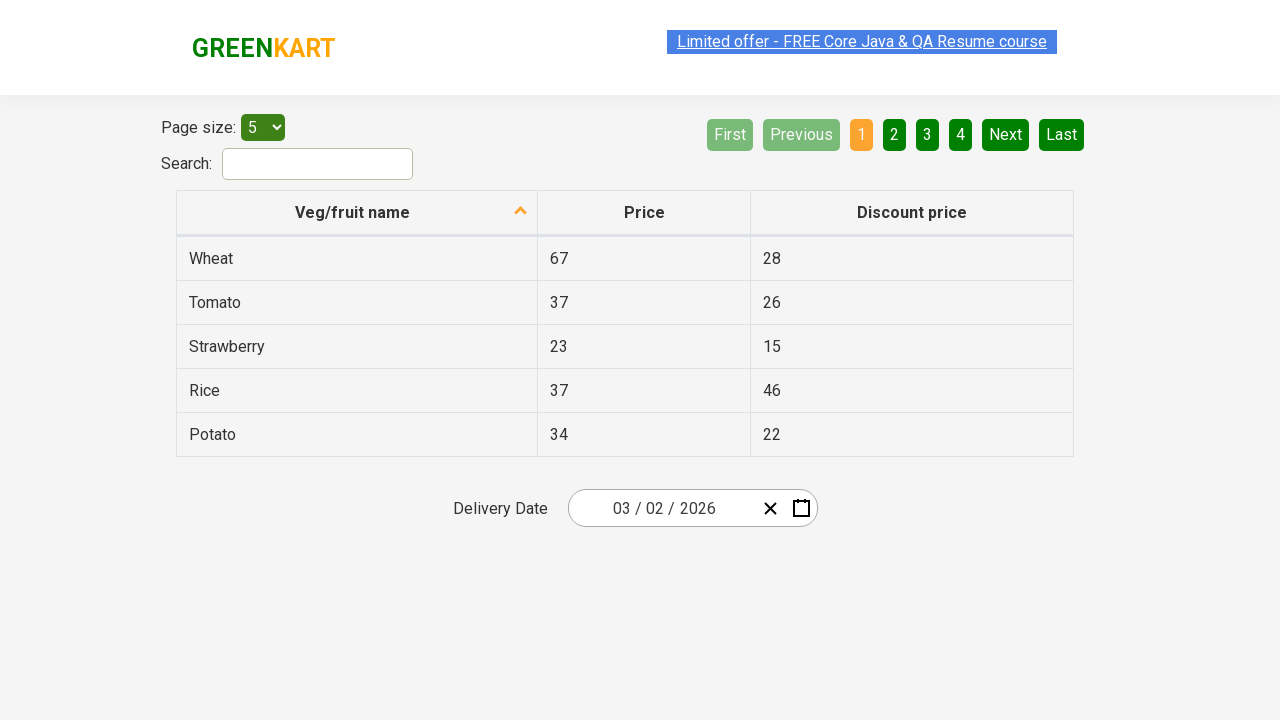

Clicked date picker input group to open calendar at (662, 508) on .react-date-picker__inputGroup
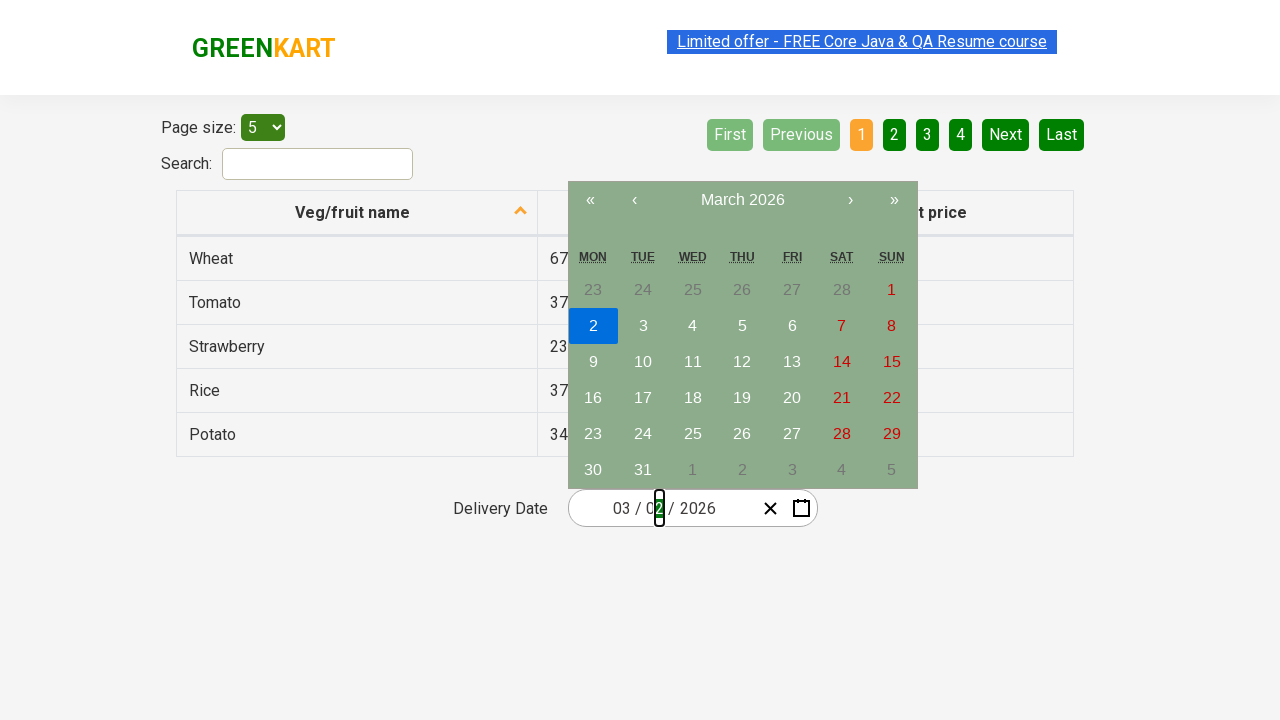

Clicked navigation label to navigate to month view at (742, 200) on .react-calendar__navigation__label
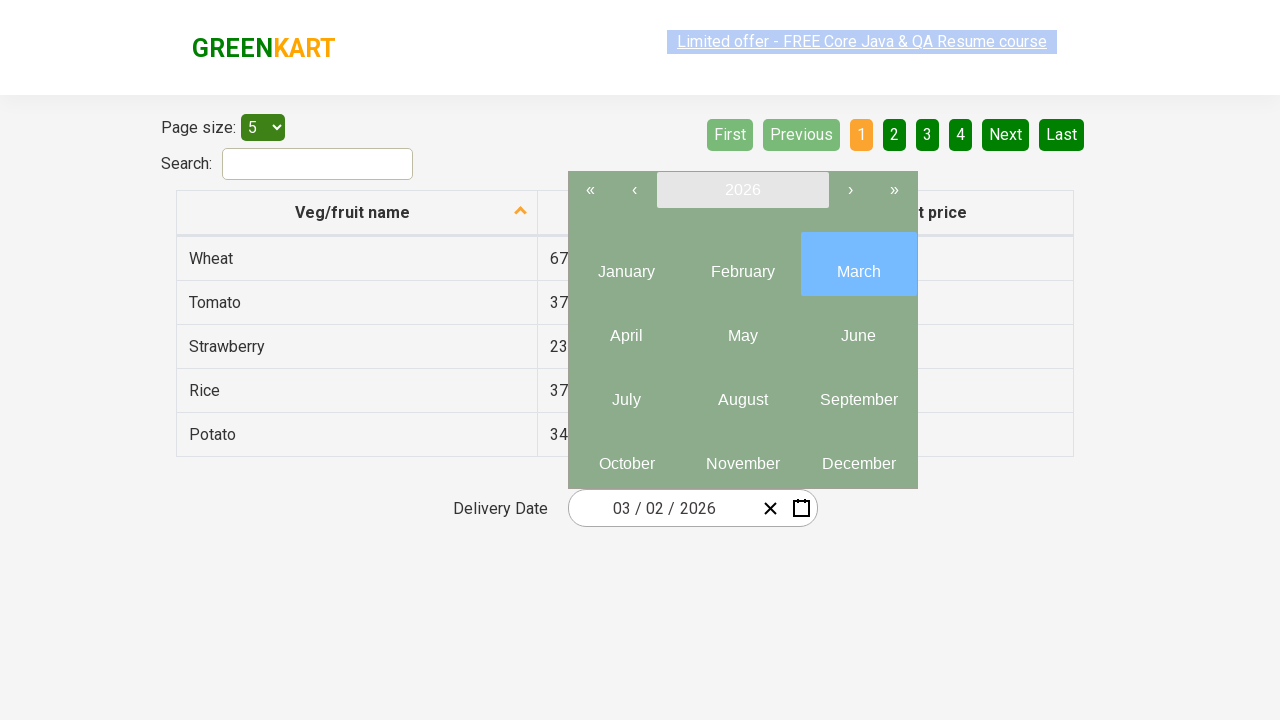

Clicked navigation label again to navigate to year view at (742, 190) on .react-calendar__navigation__label
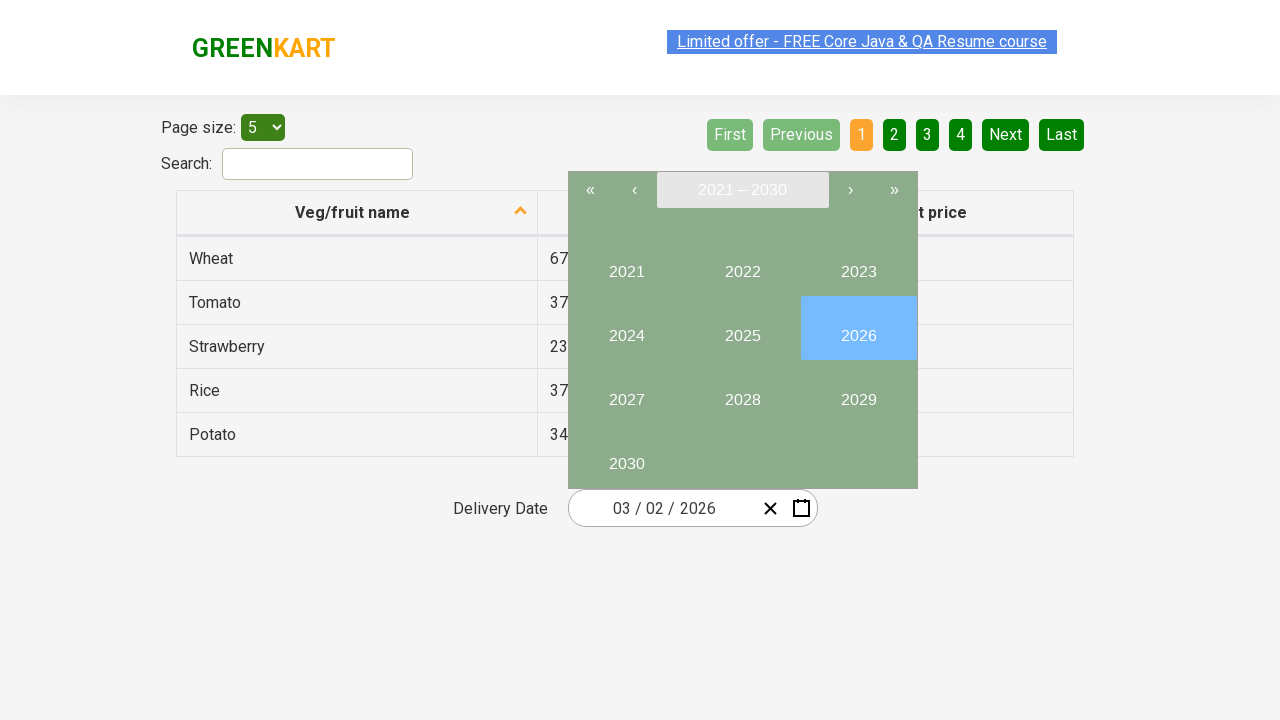

Selected year 2027 from year picker at (626, 392) on button:has-text('2027')
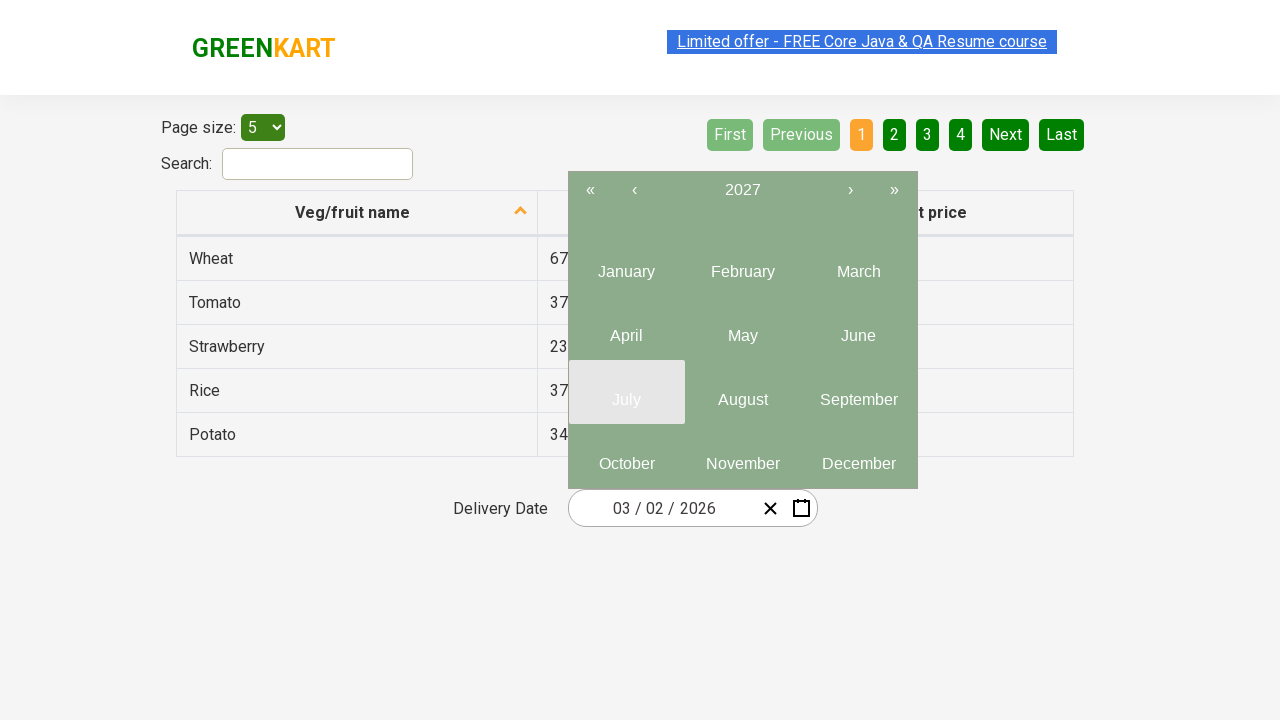

Selected month 6 (June) from month picker at (858, 328) on .react-calendar__year-view__months__month >> nth=5
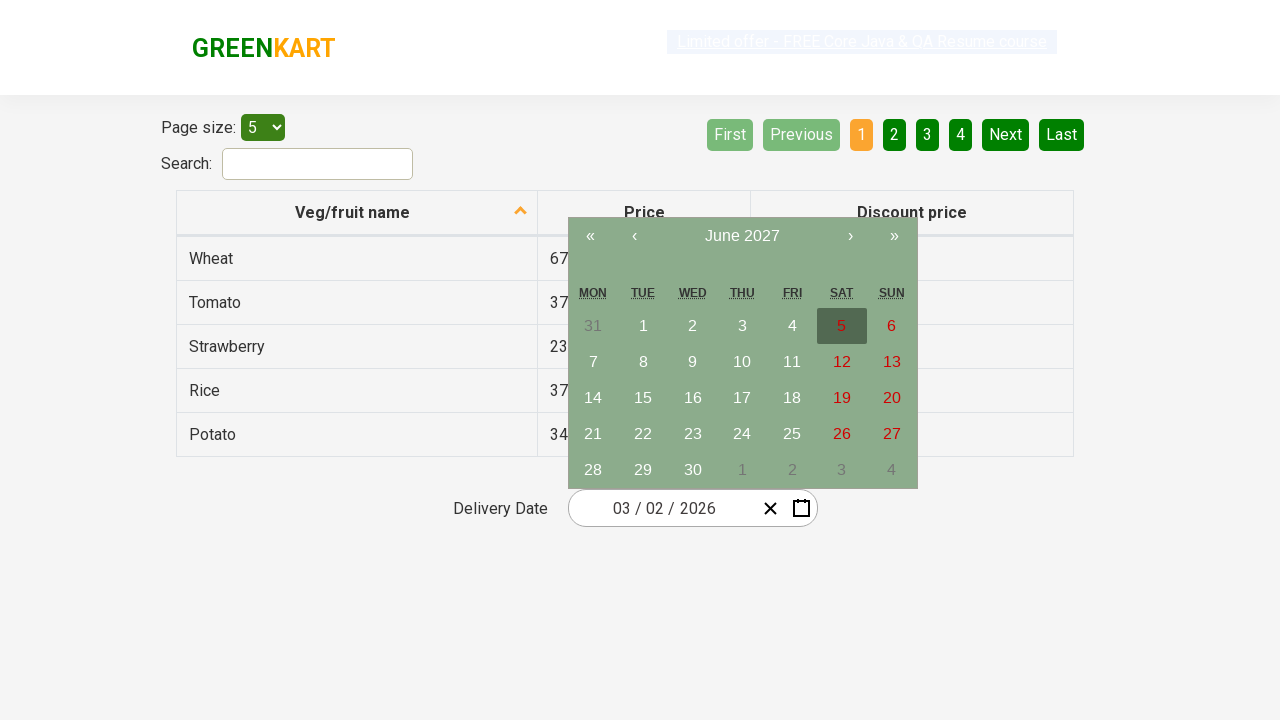

Selected date 15 from calendar at (643, 398) on abbr:has-text('15')
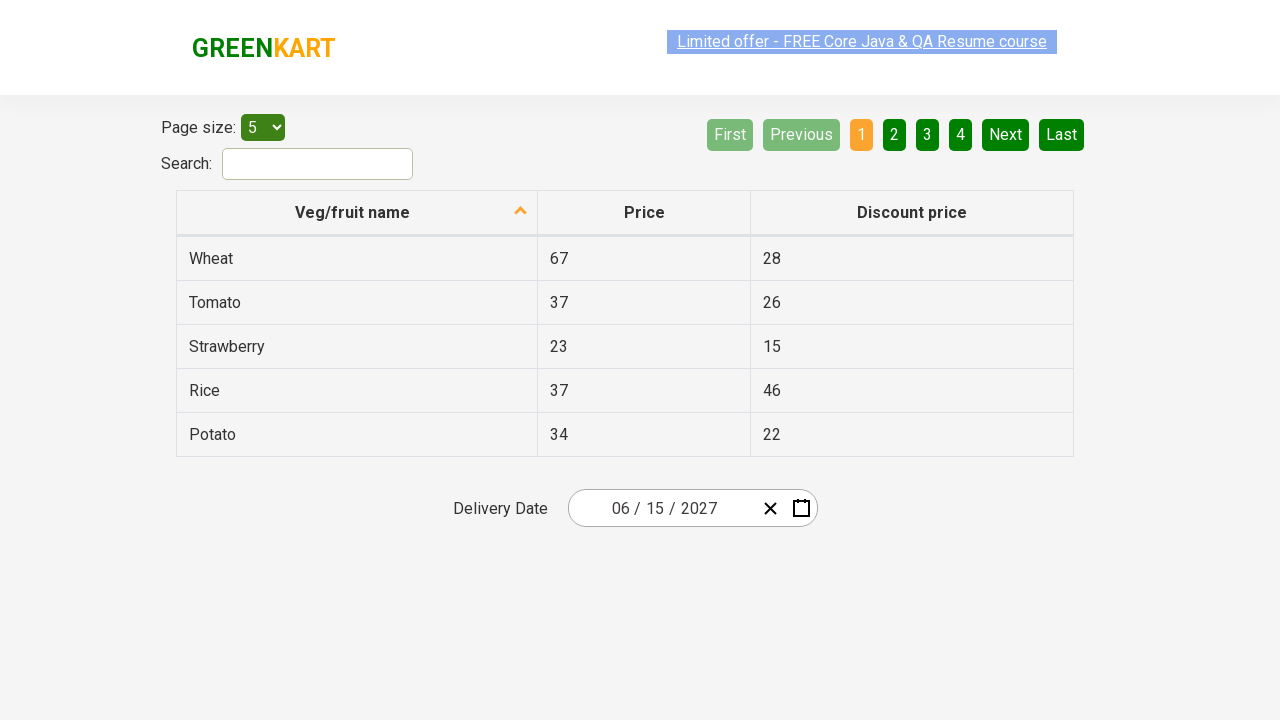

Verified date input at index 0 contains expected value '6'
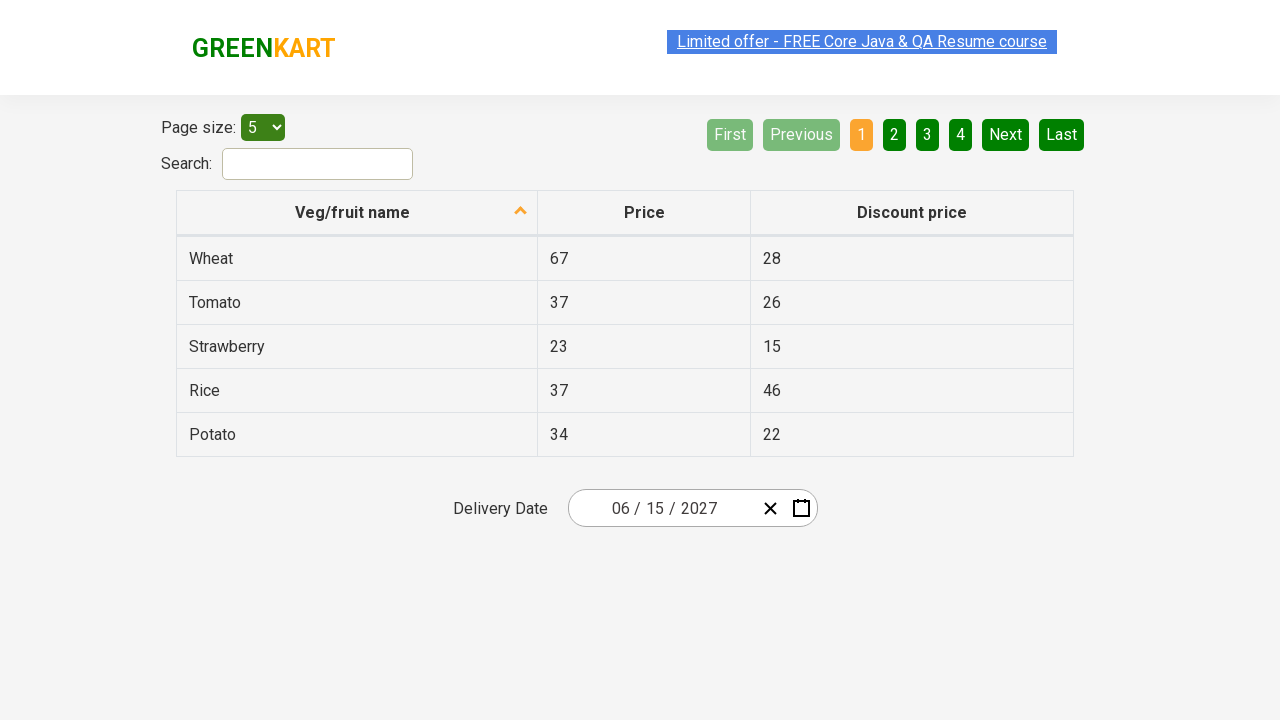

Verified date input at index 1 contains expected value '15'
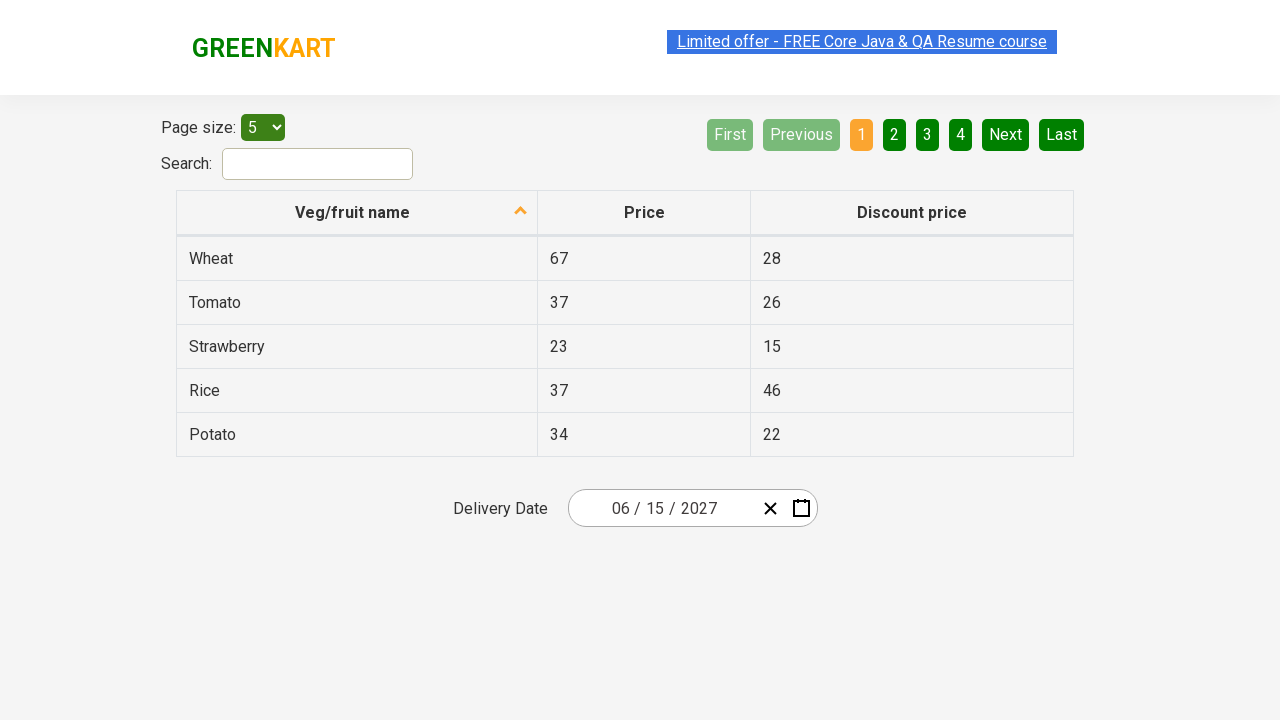

Verified date input at index 2 contains expected value '2027'
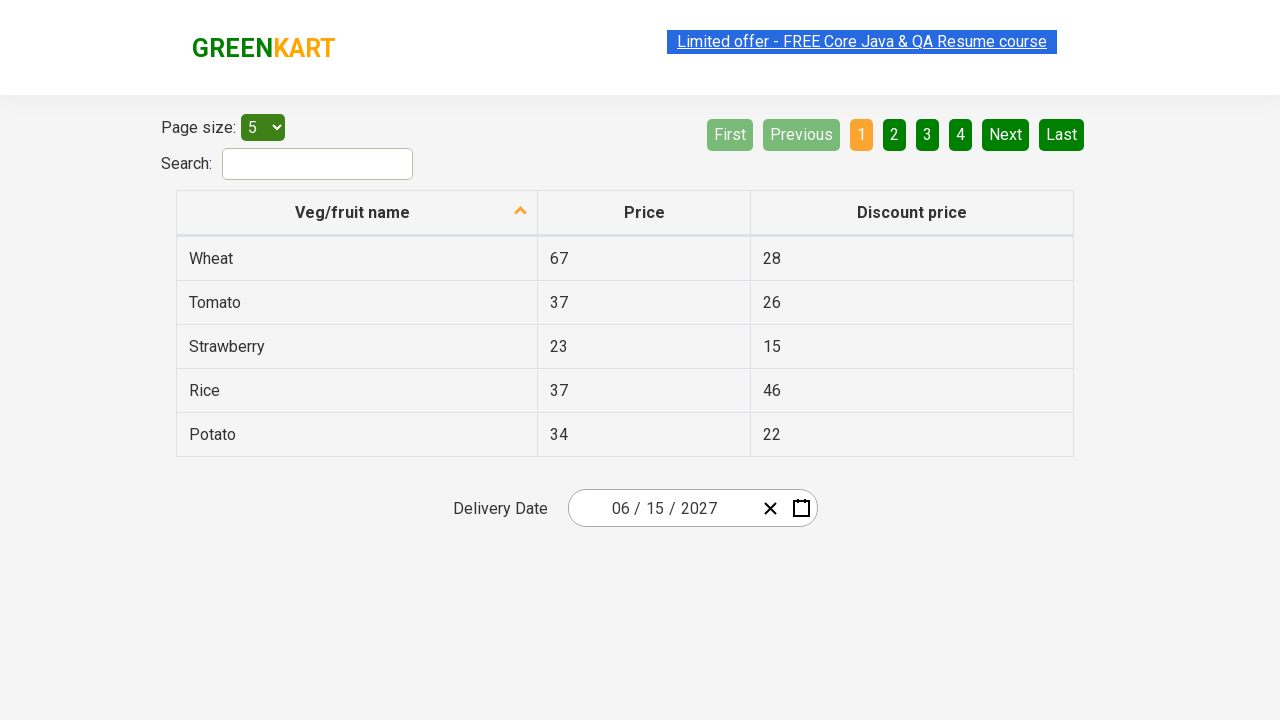

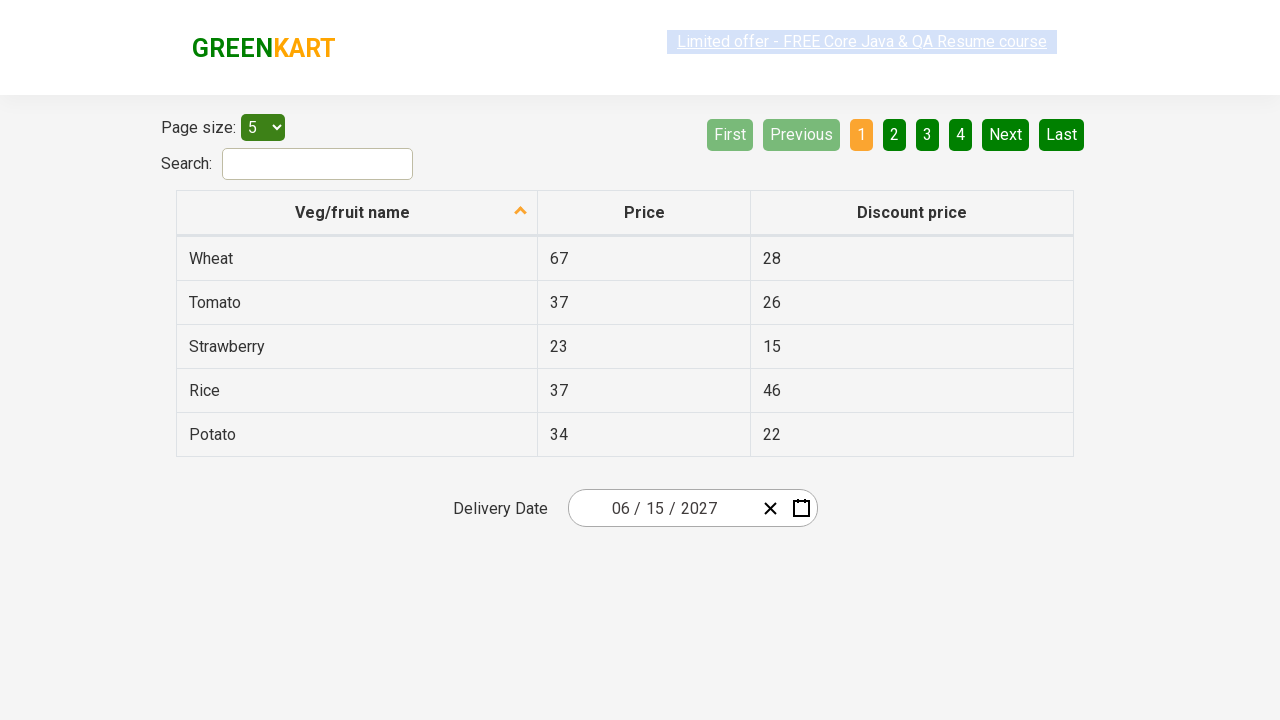